Checks that there are exactly 30 products displayed on the page

Starting URL: https://rahulshettyacademy.com/seleniumPractise/#/

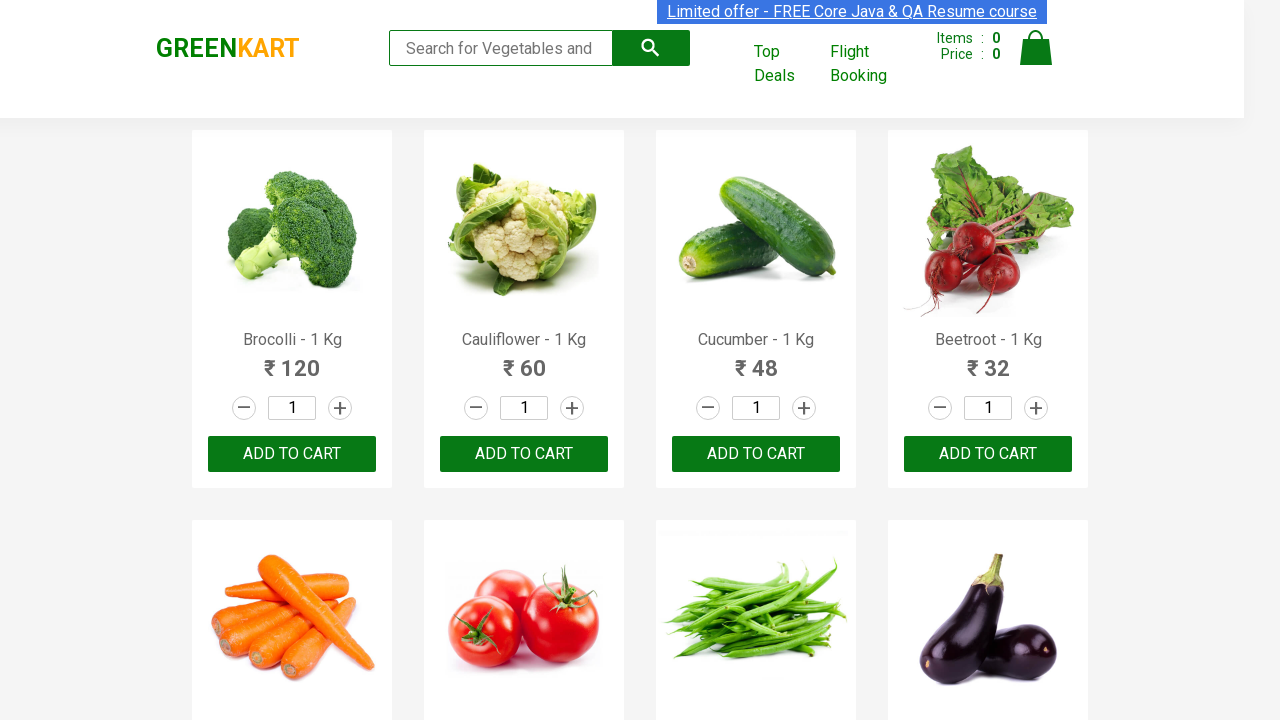

Navigated to Rahul Shetty Academy Selenium Practice page
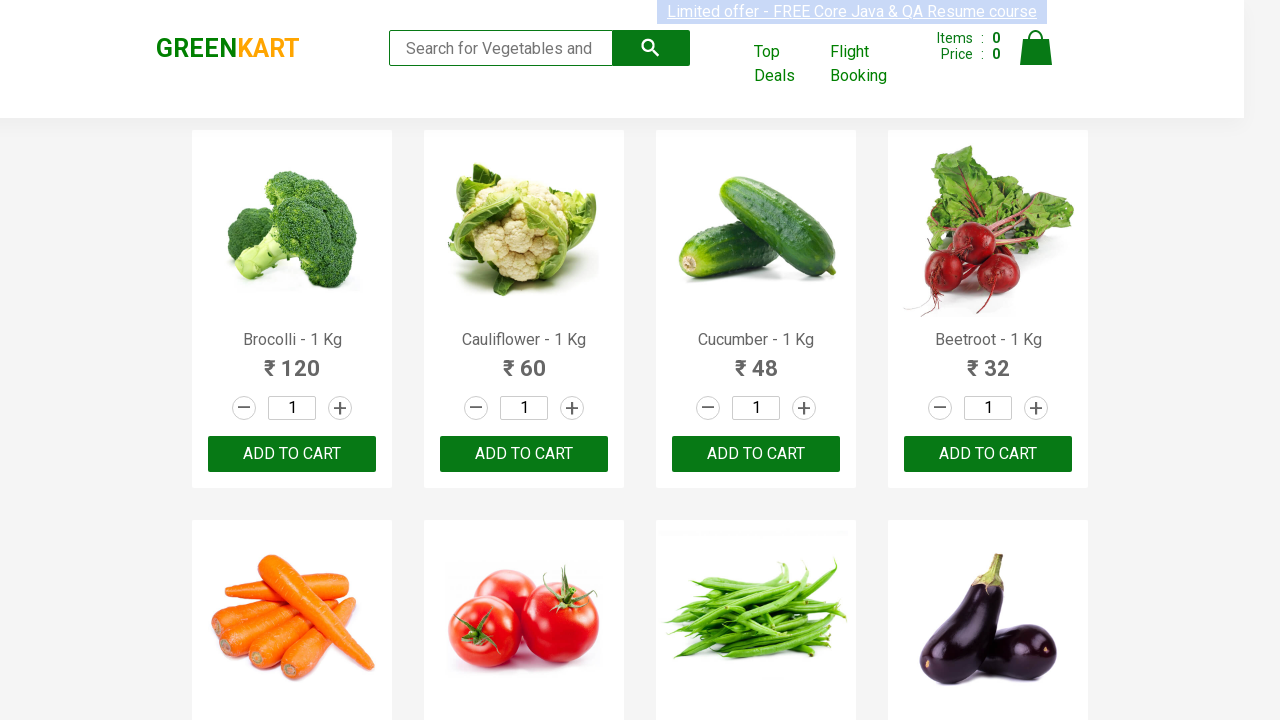

Located all product name elements on the page
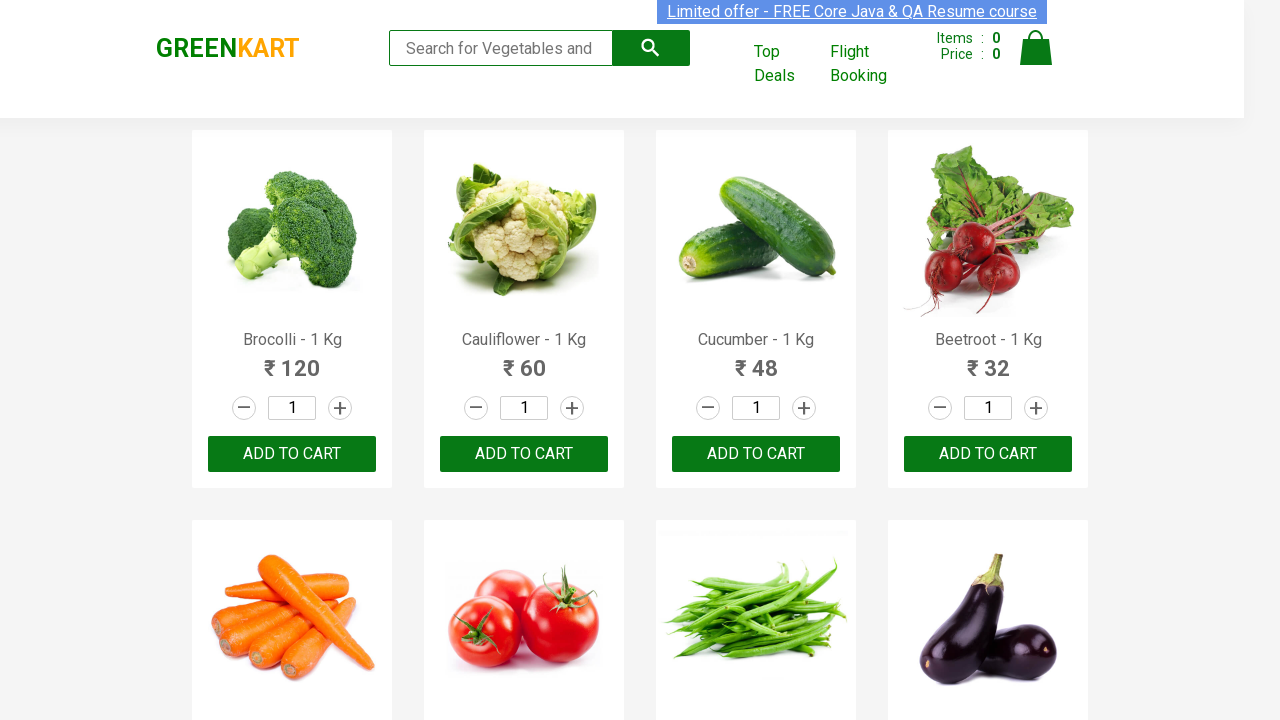

Verified that exactly 30 products are displayed on the page
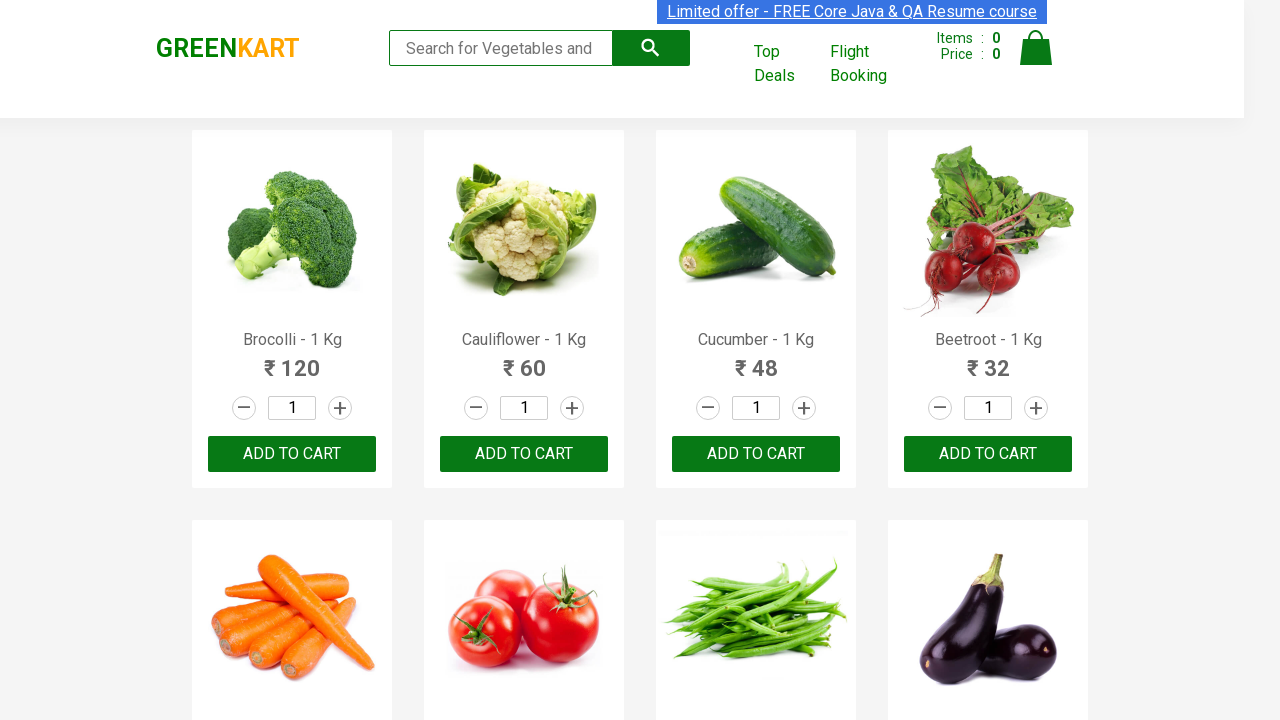

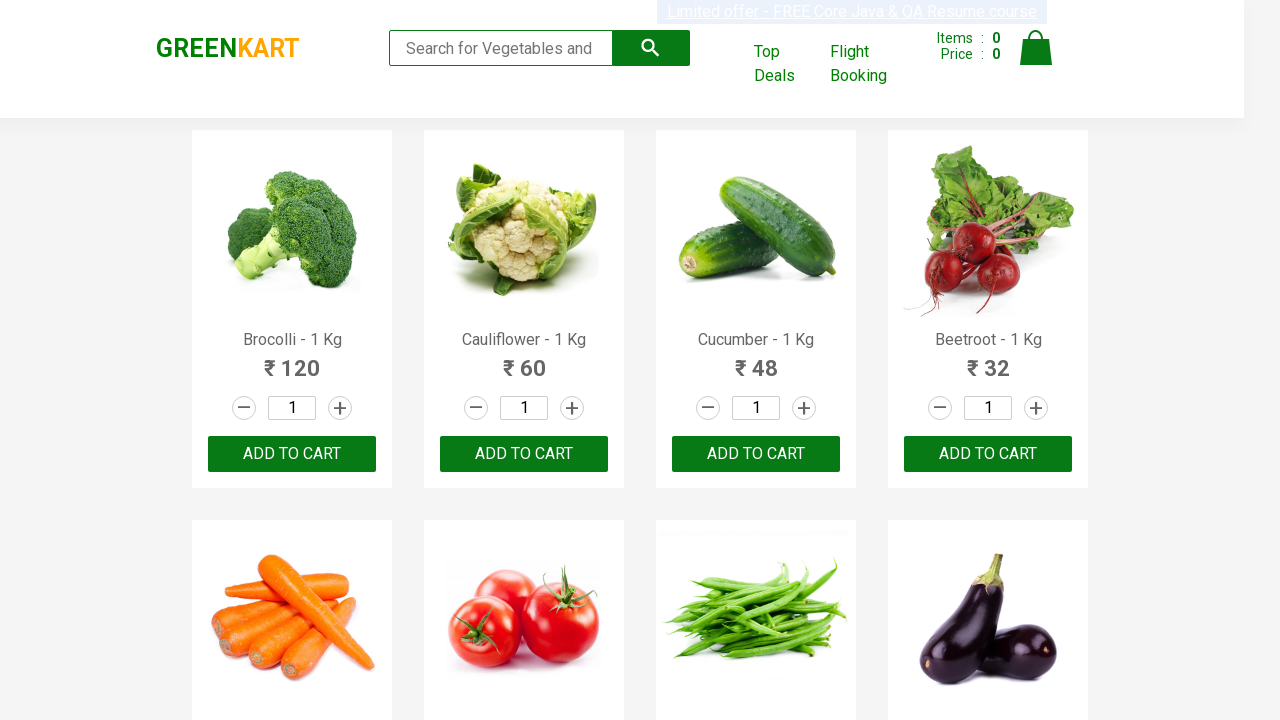